Tests file upload functionality by navigating to the file upload page and selecting a file for upload using the file input element

Starting URL: https://the-internet.herokuapp.com/

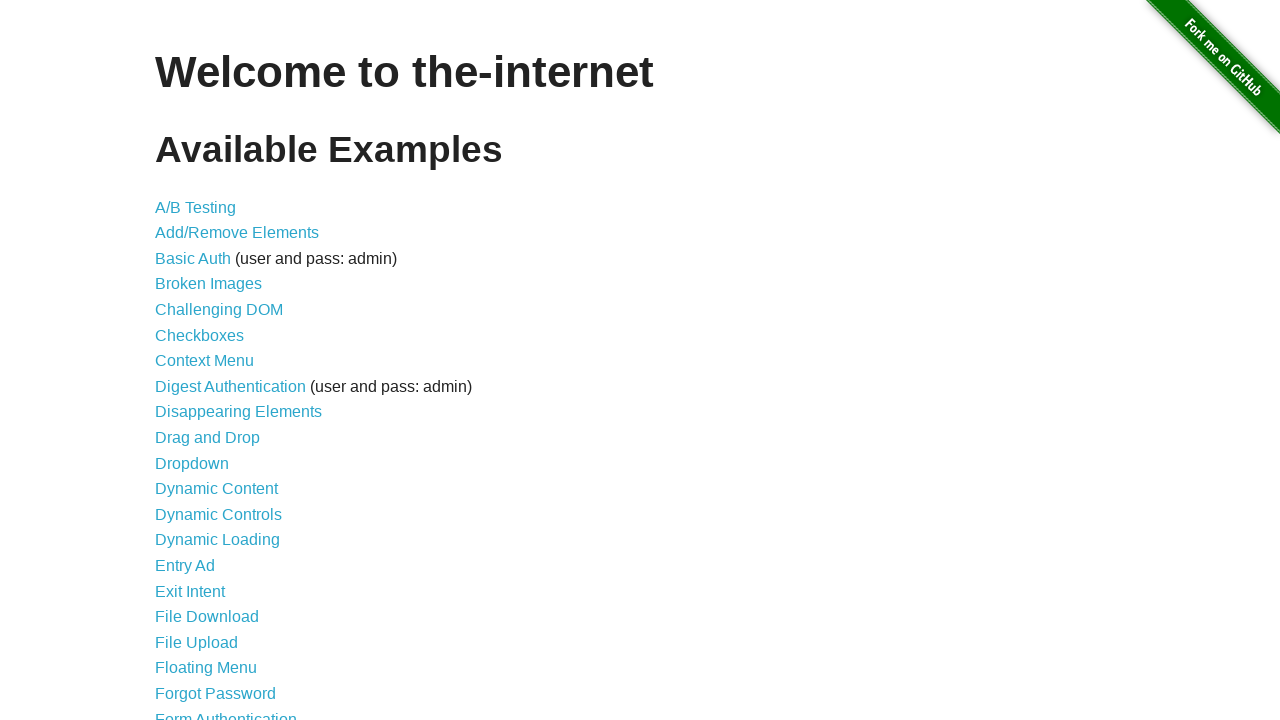

Clicked on File Upload link at (196, 642) on text=File Upload
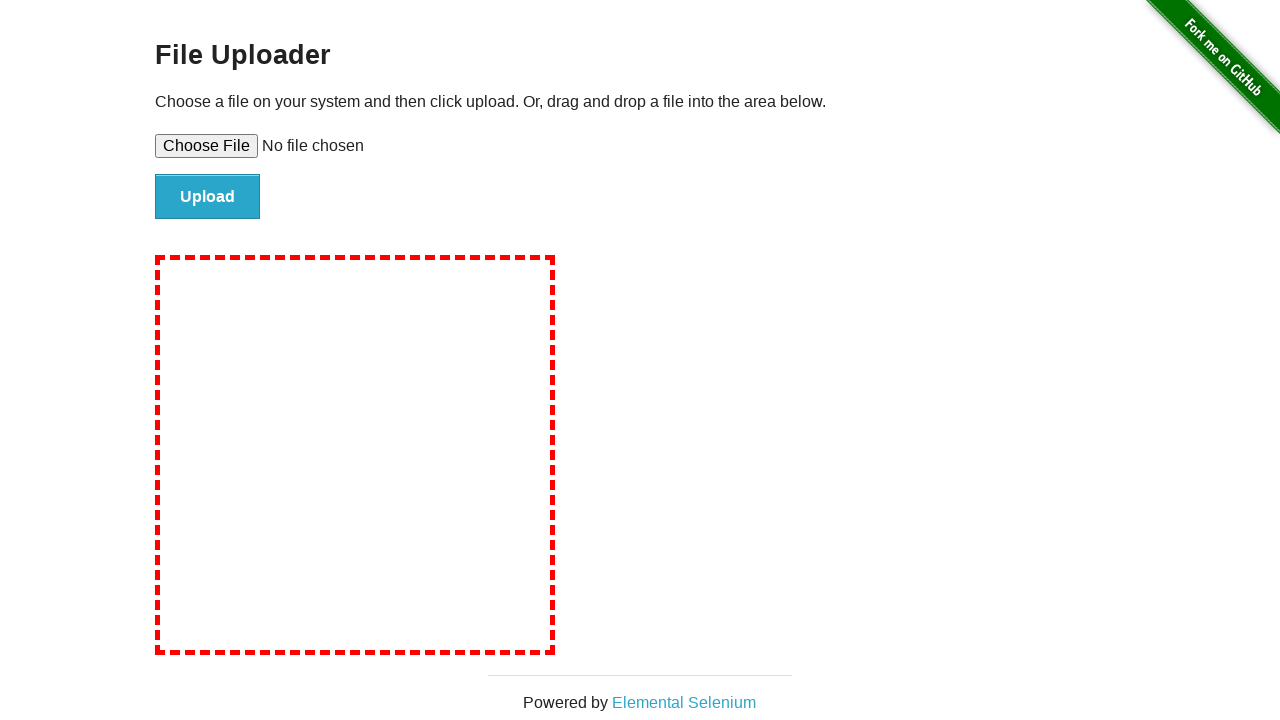

File upload page loaded with file input element visible
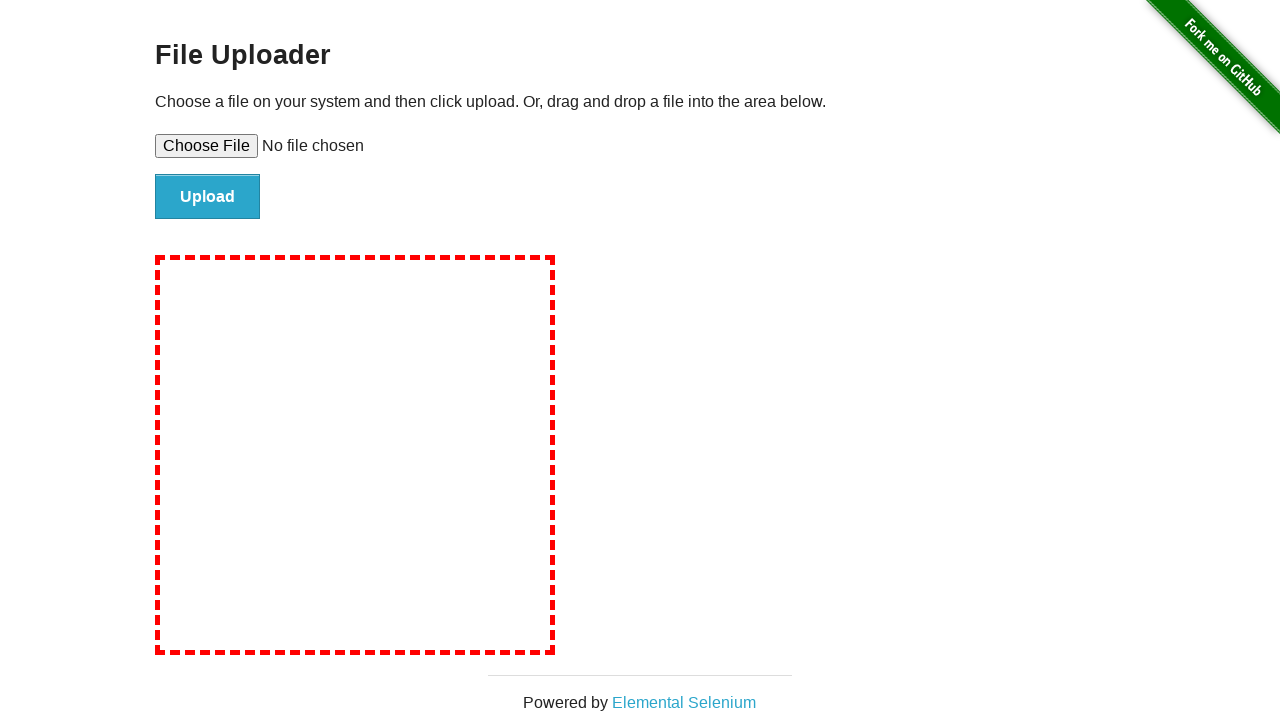

Created temporary test file for upload
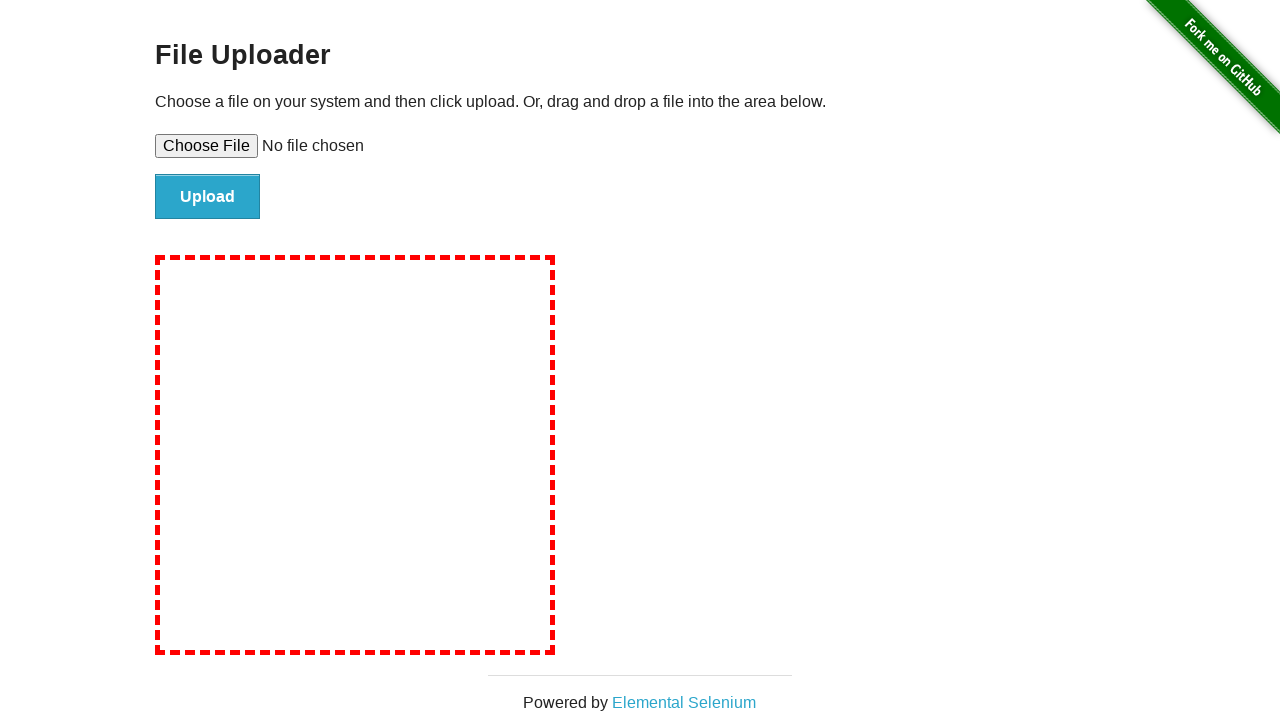

Selected test file for upload using file input element
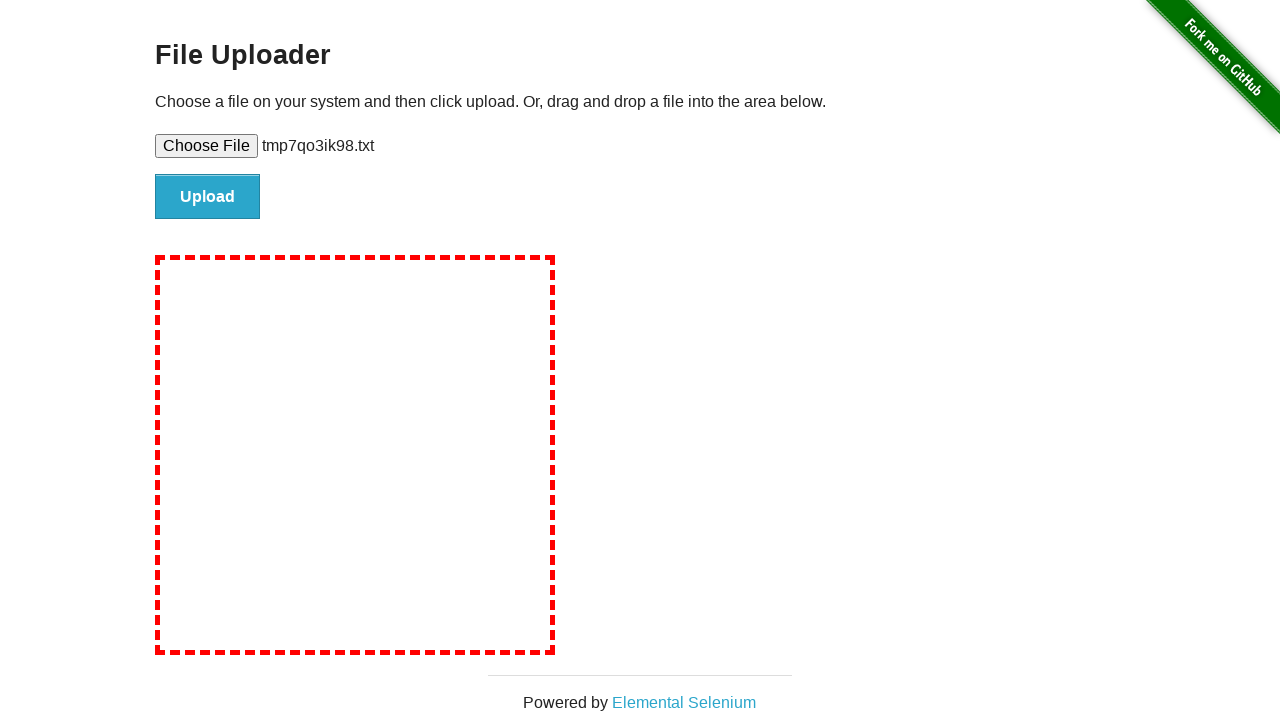

Cleaned up temporary test file
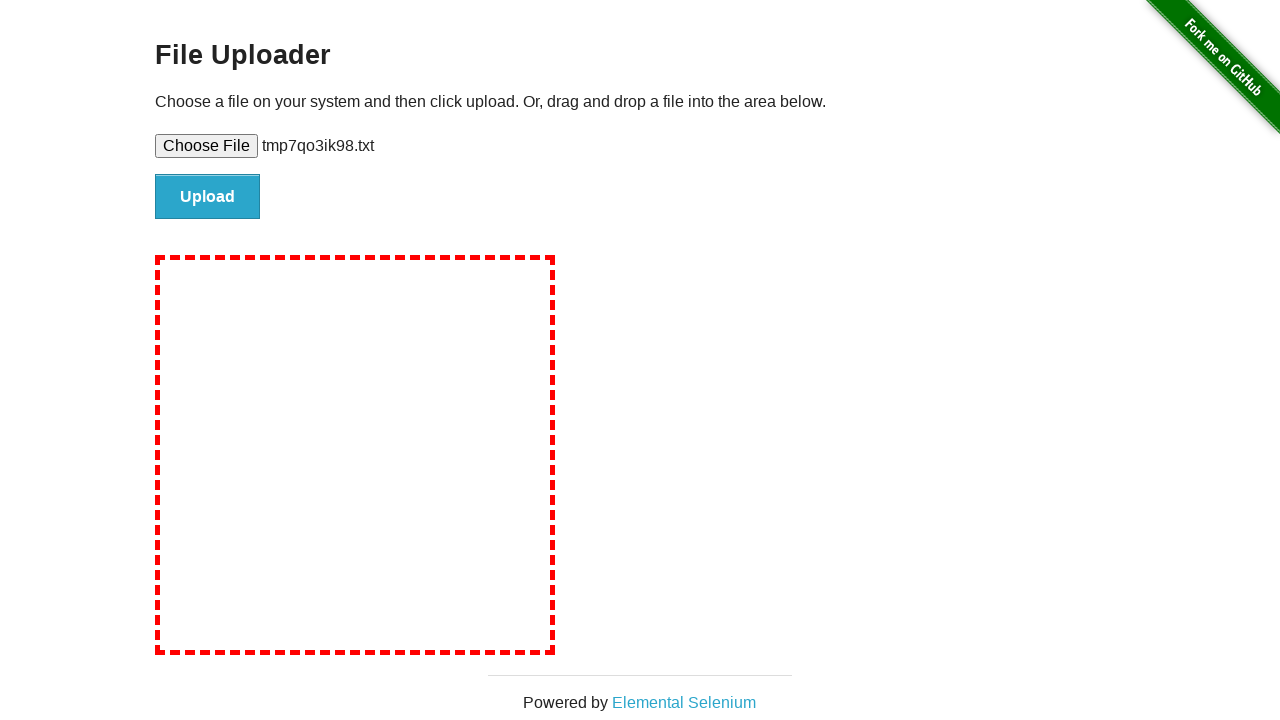

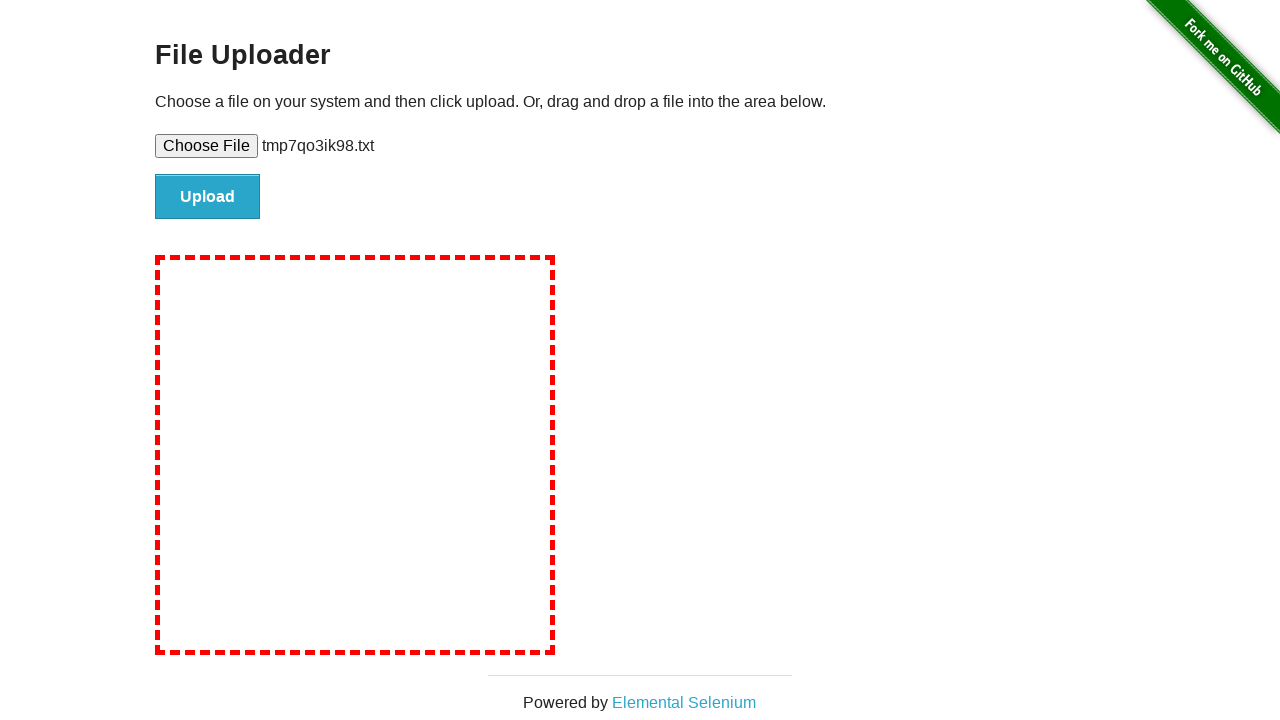